Tests a registration form by filling out various input fields including username, email, gender, hobbies, interests, country, date of birth, biography, rating, color preference, and newsletter subscription, then submitting the form.

Starting URL: https://material.playwrightvn.com/

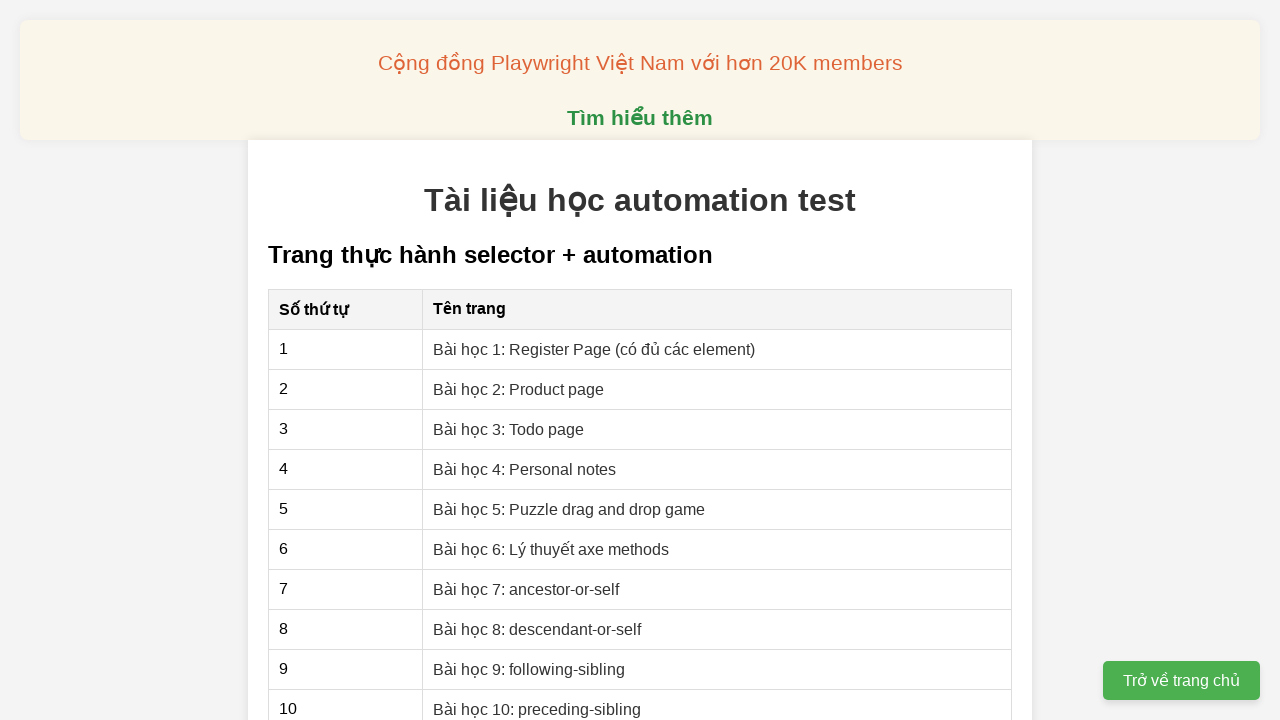

Clicked on register page lesson link at (594, 349) on xpath=//a[@href='01-xpath-register-page.html']
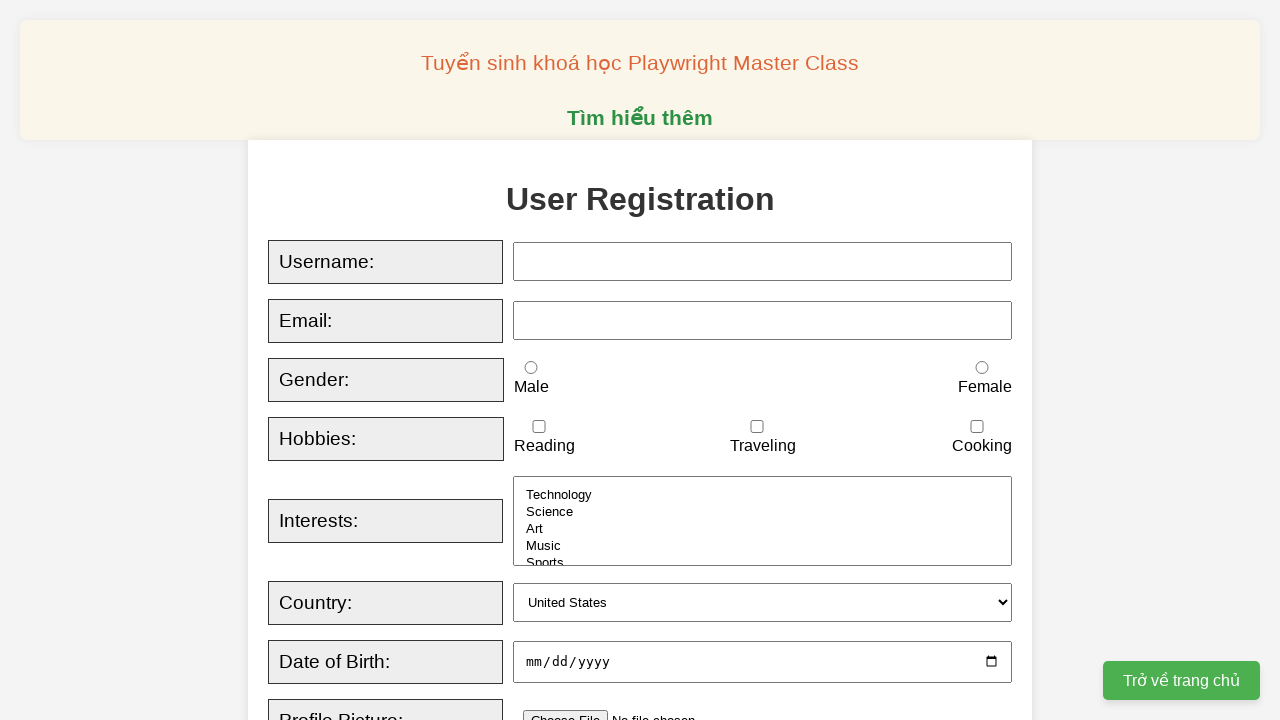

Entered username 'Nhu Tran' on xpath=//input[@name='username']
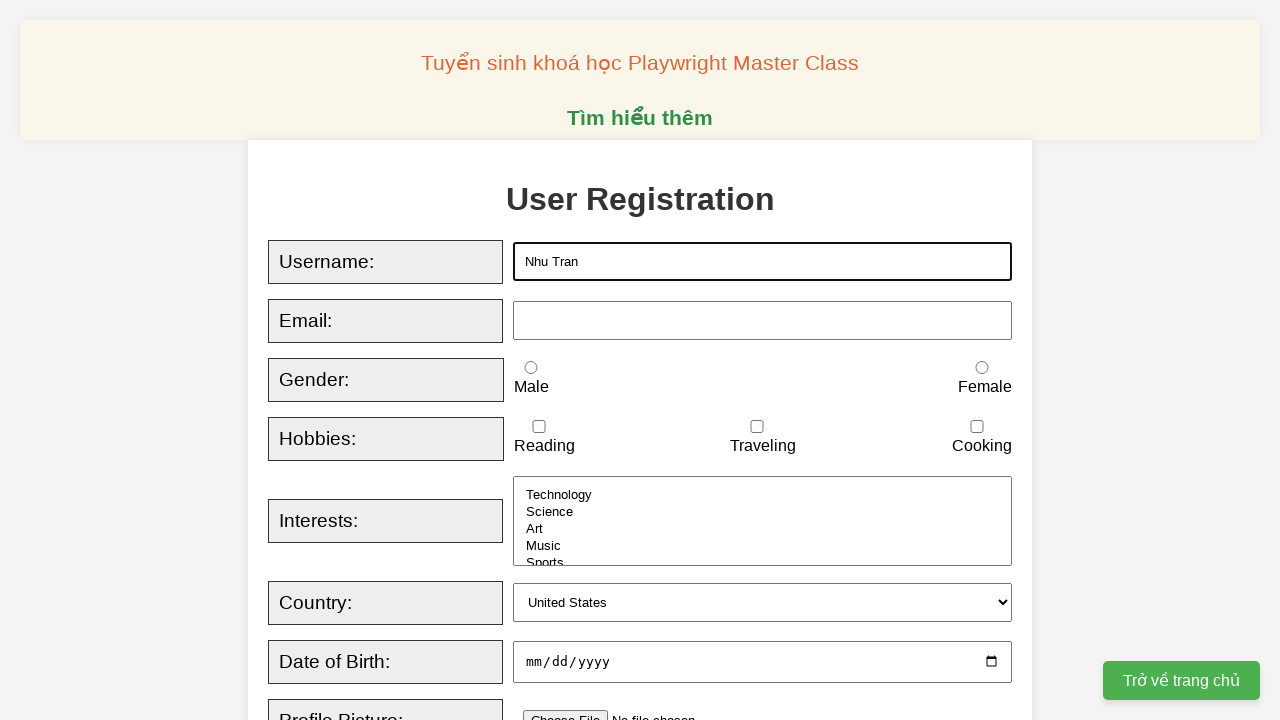

Entered email 'qnhutran1806@gmail.com' on xpath=//input[@name='email']
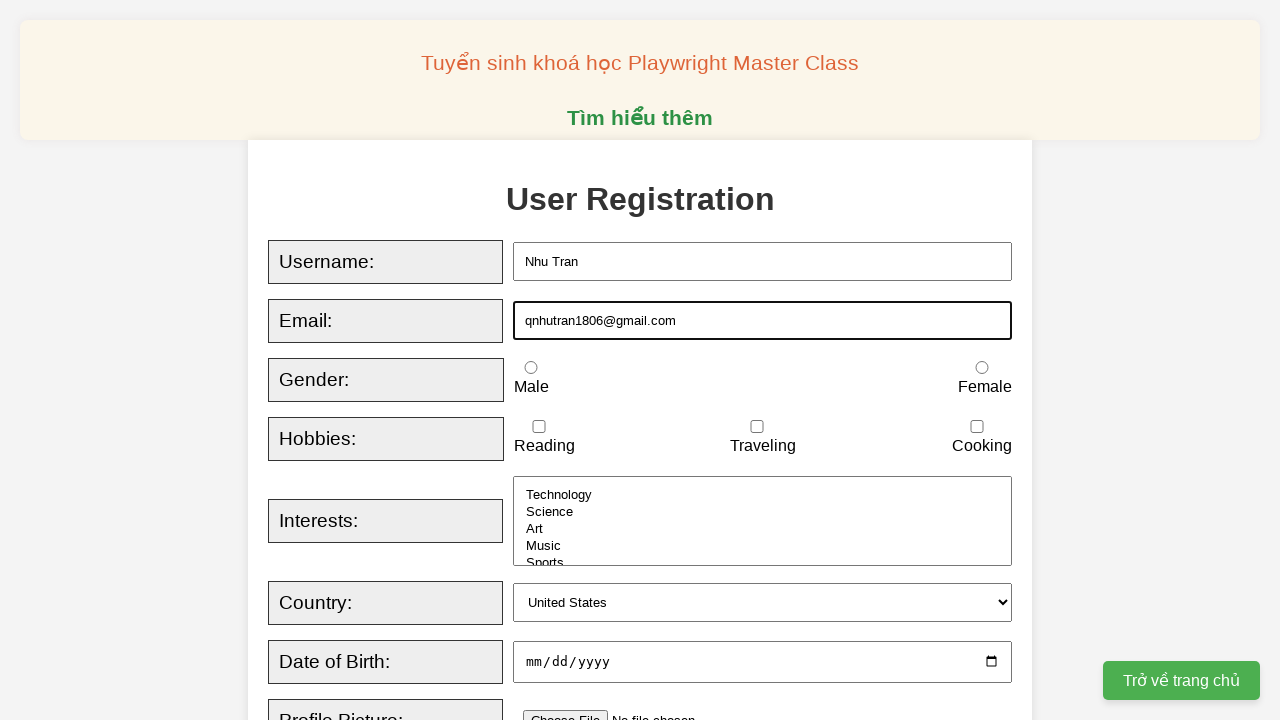

Selected female gender at (982, 368) on xpath=//input[@id='female']
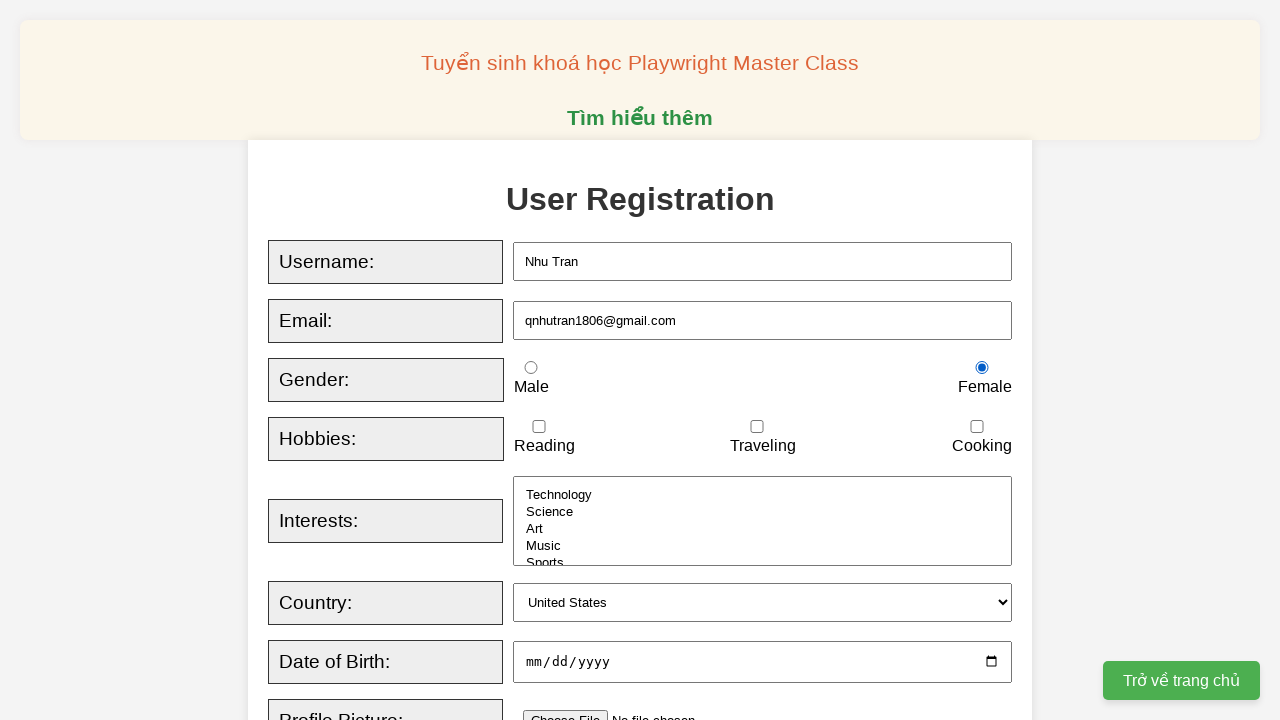

Selected traveling hobby at (757, 427) on xpath=//input[@id='traveling']
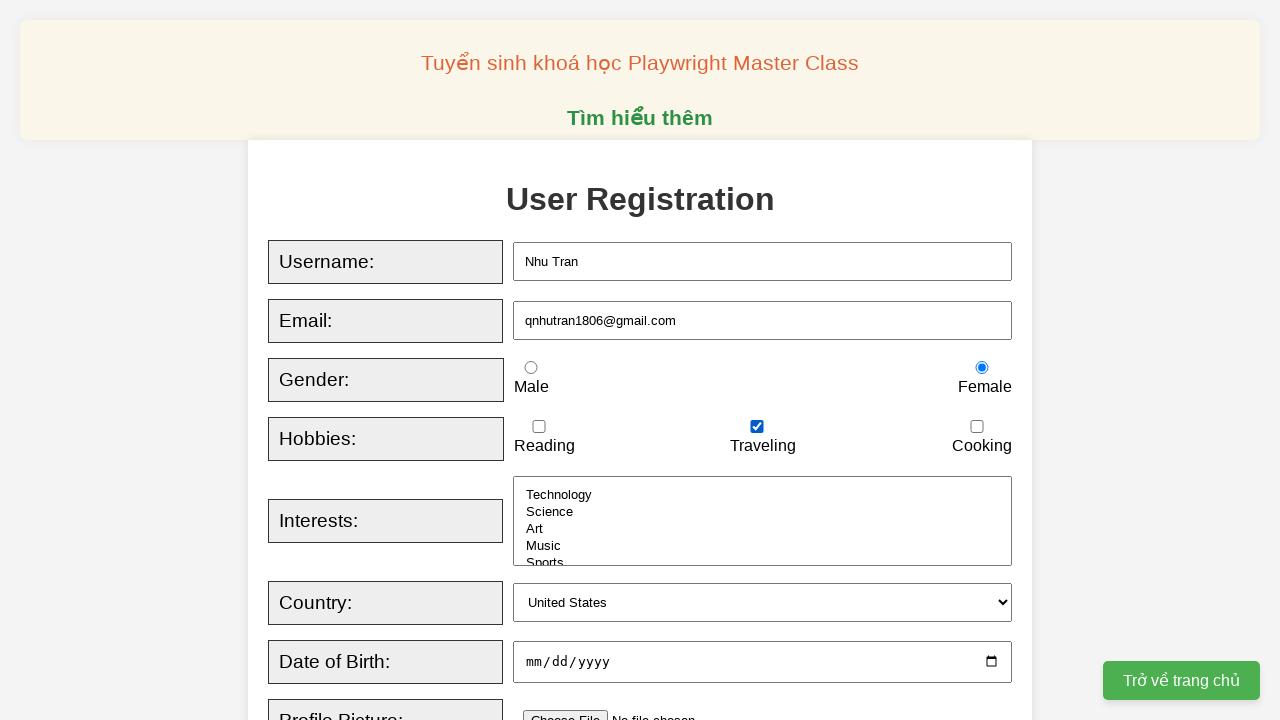

Selected music interest on select#interests
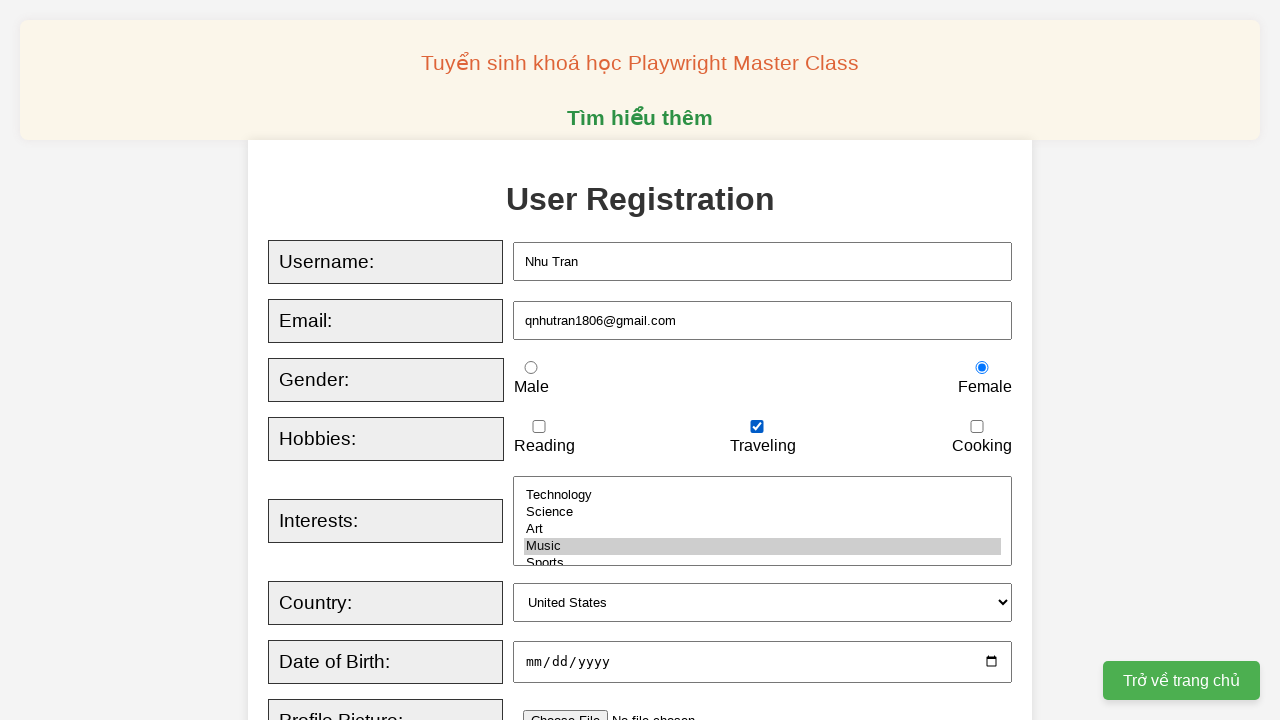

Selected USA country on xpath=//select[@id='country']
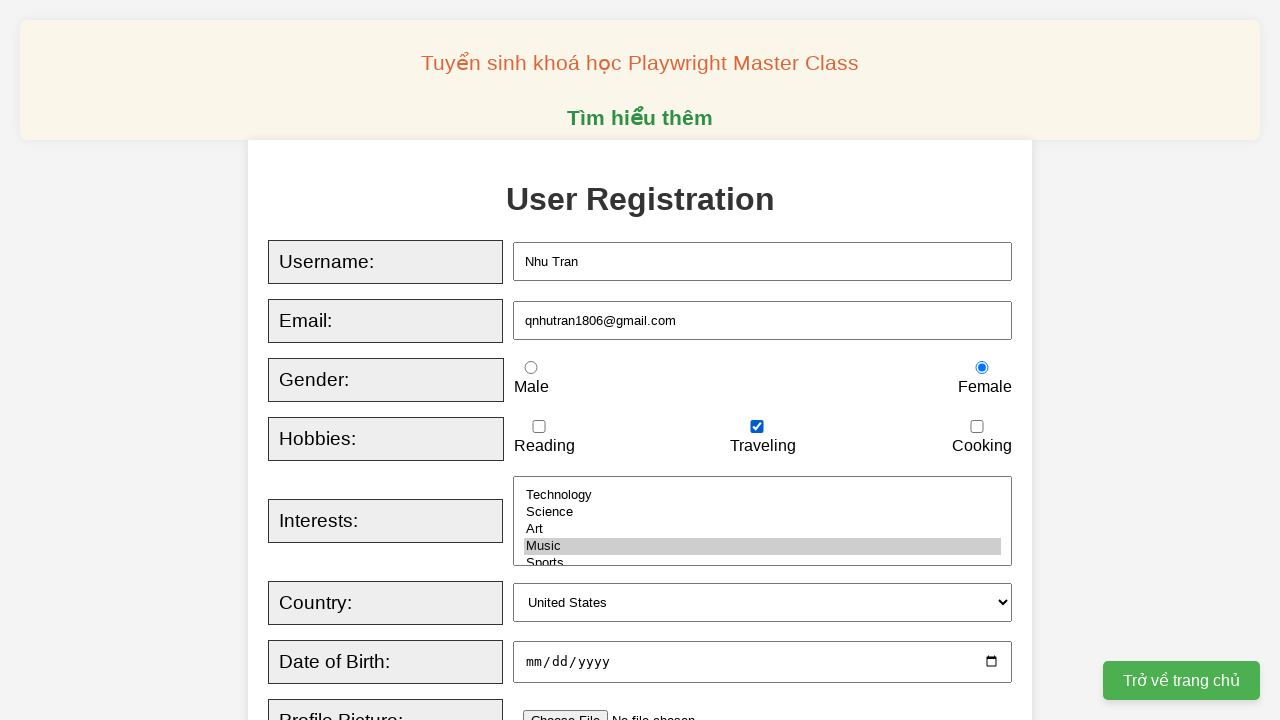

Entered date of birth '06/18/2000' on xpath=//input[@id='dob']
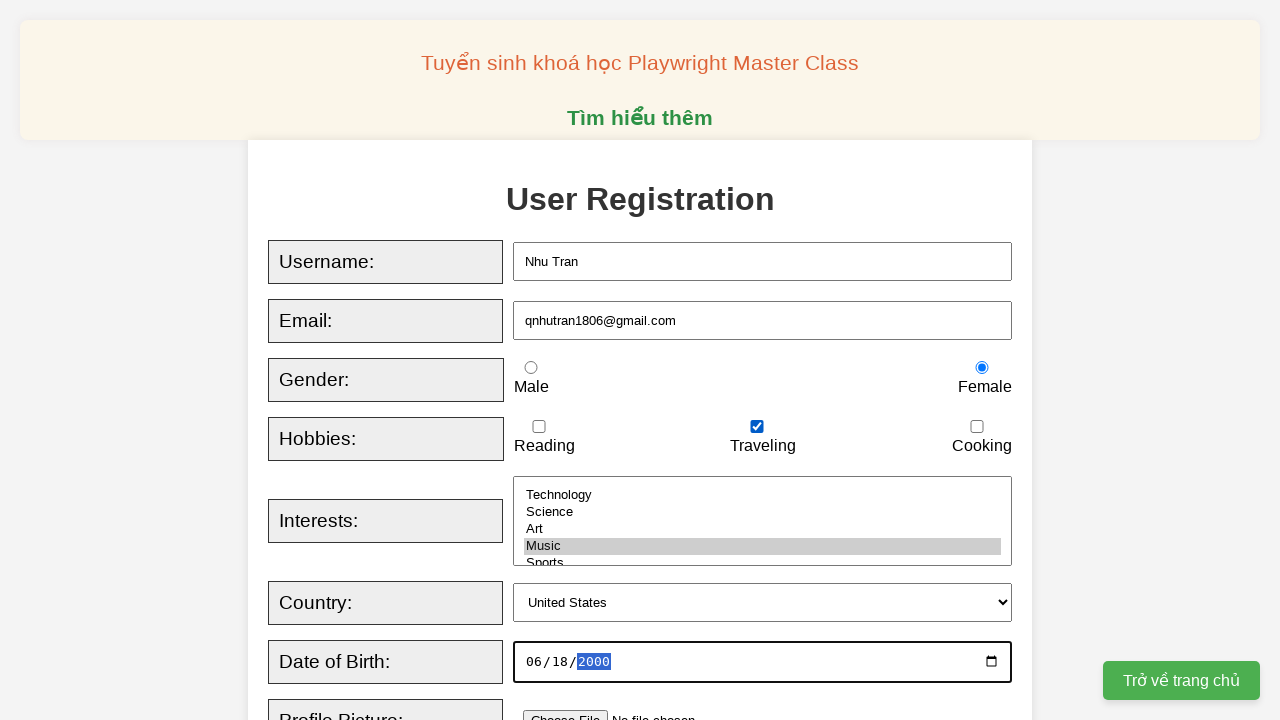

Entered biography 'Playwright Viet Nam' on xpath=//textarea[@id='bio']
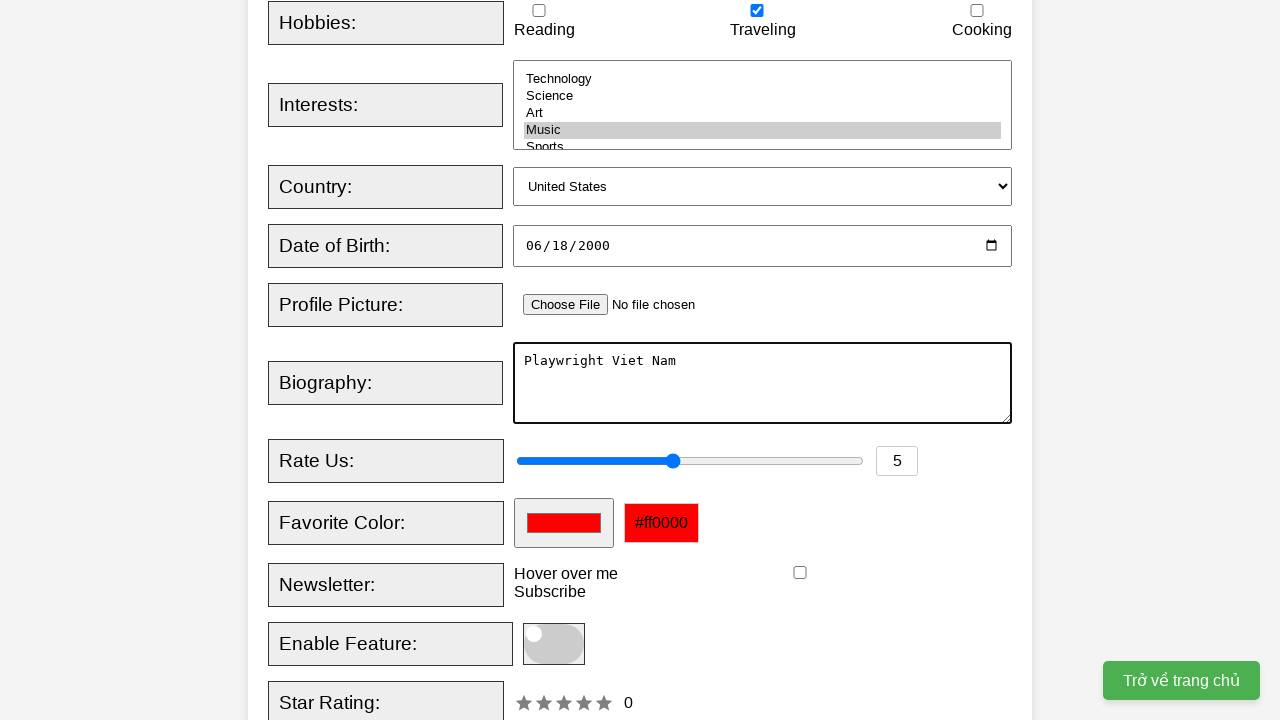

Set rating to '8' on xpath=//input[@id='rating']
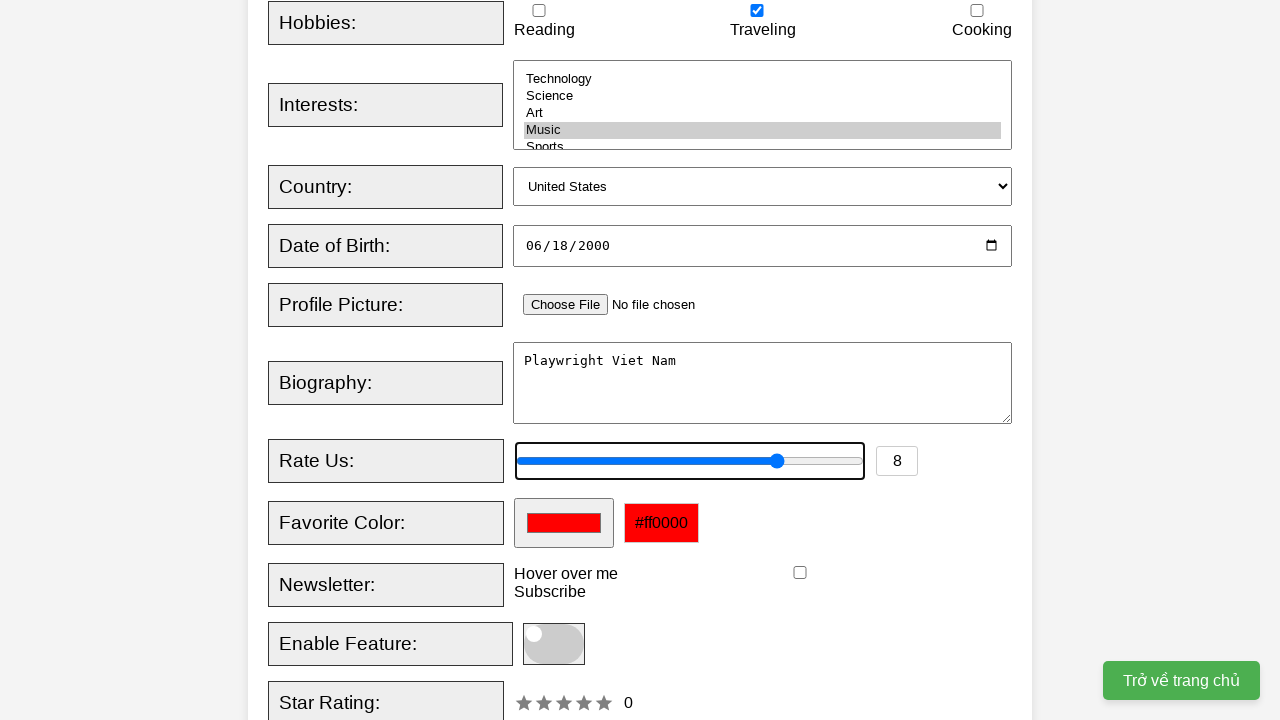

Set favorite color to '#654949' on xpath=//input[@id='favcolor']
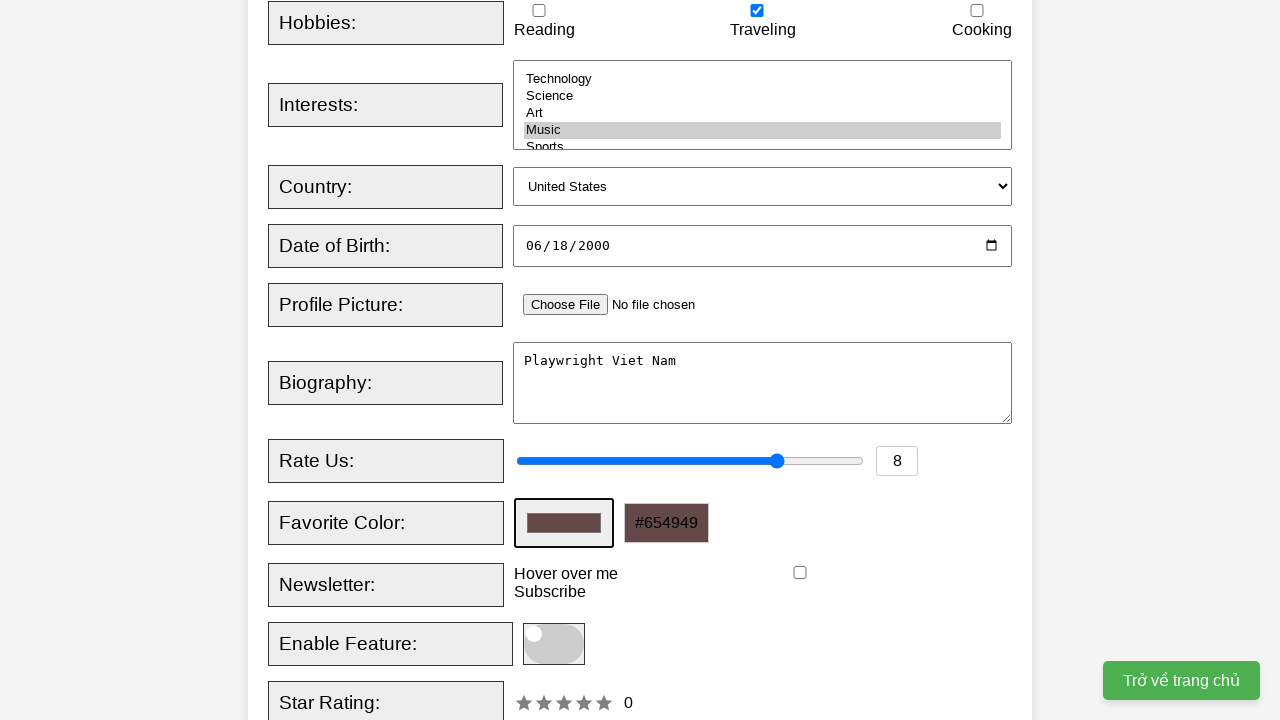

Checked newsletter subscription checkbox at (800, 573) on xpath=//input[@id='newsletter']
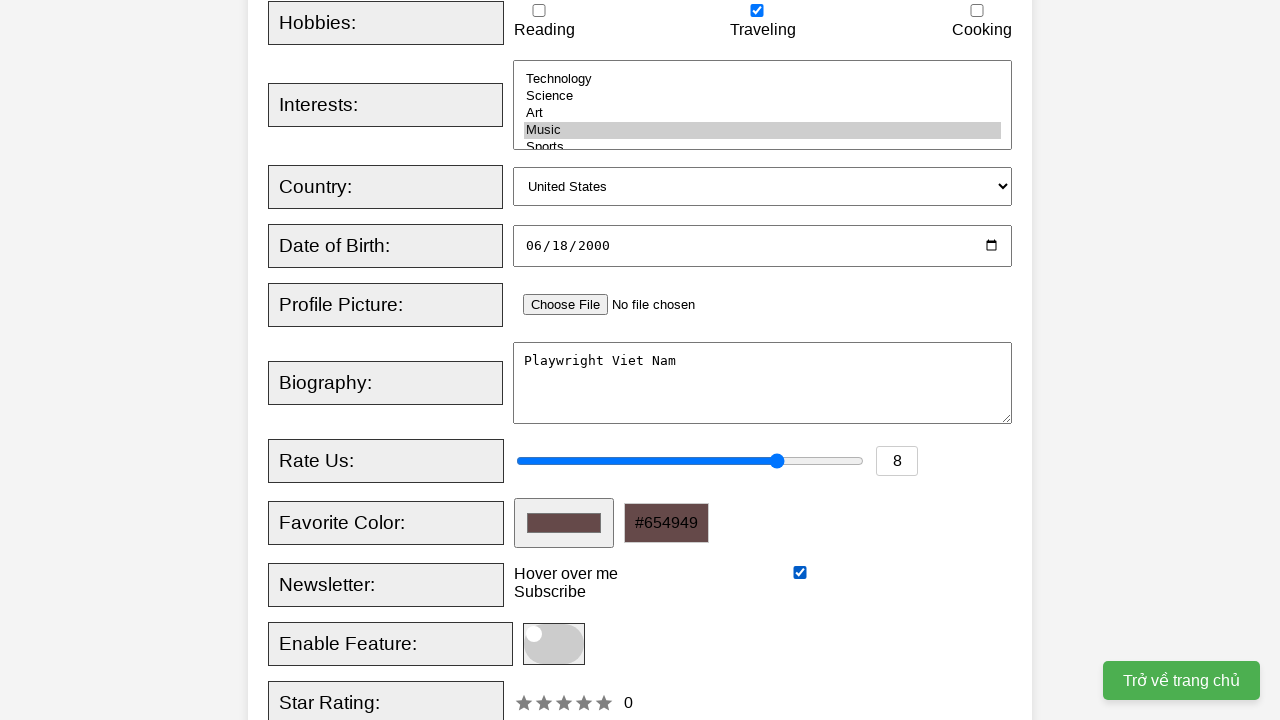

Unchecked toggle option on xpath=//input[@id='toggleOption']
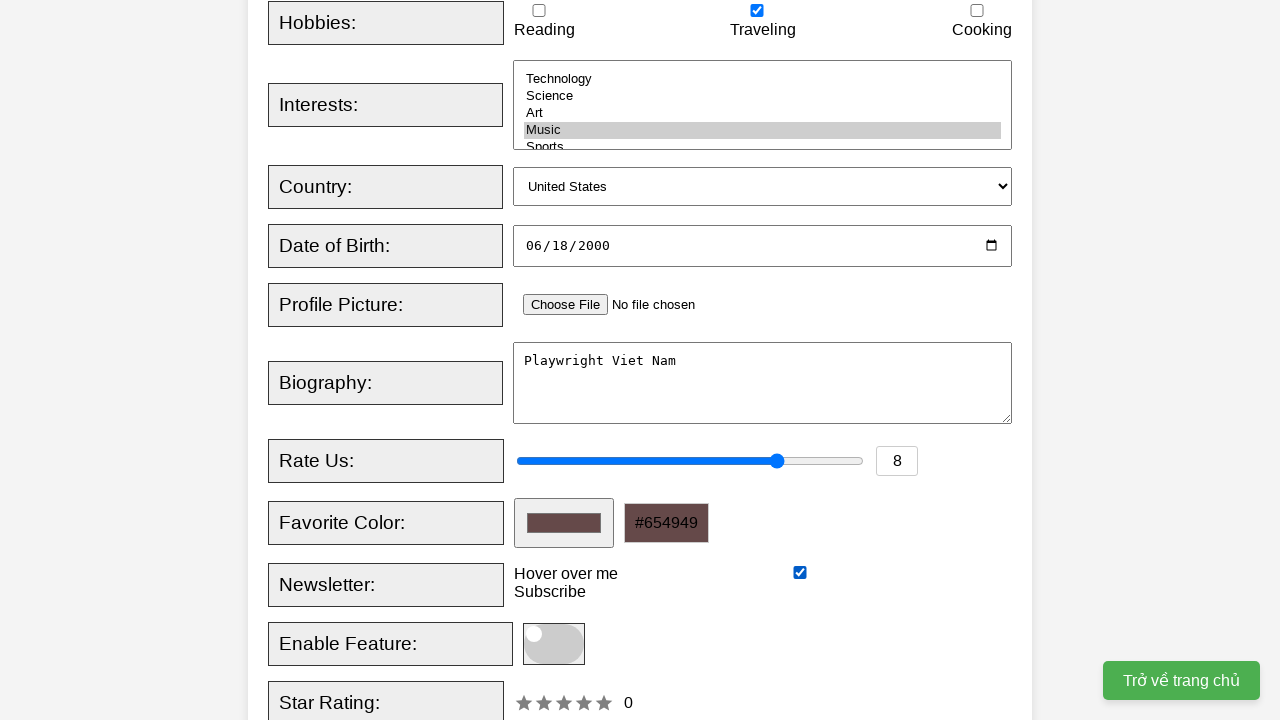

Clicked Register button to submit form at (528, 360) on xpath=//button[@type='submit']
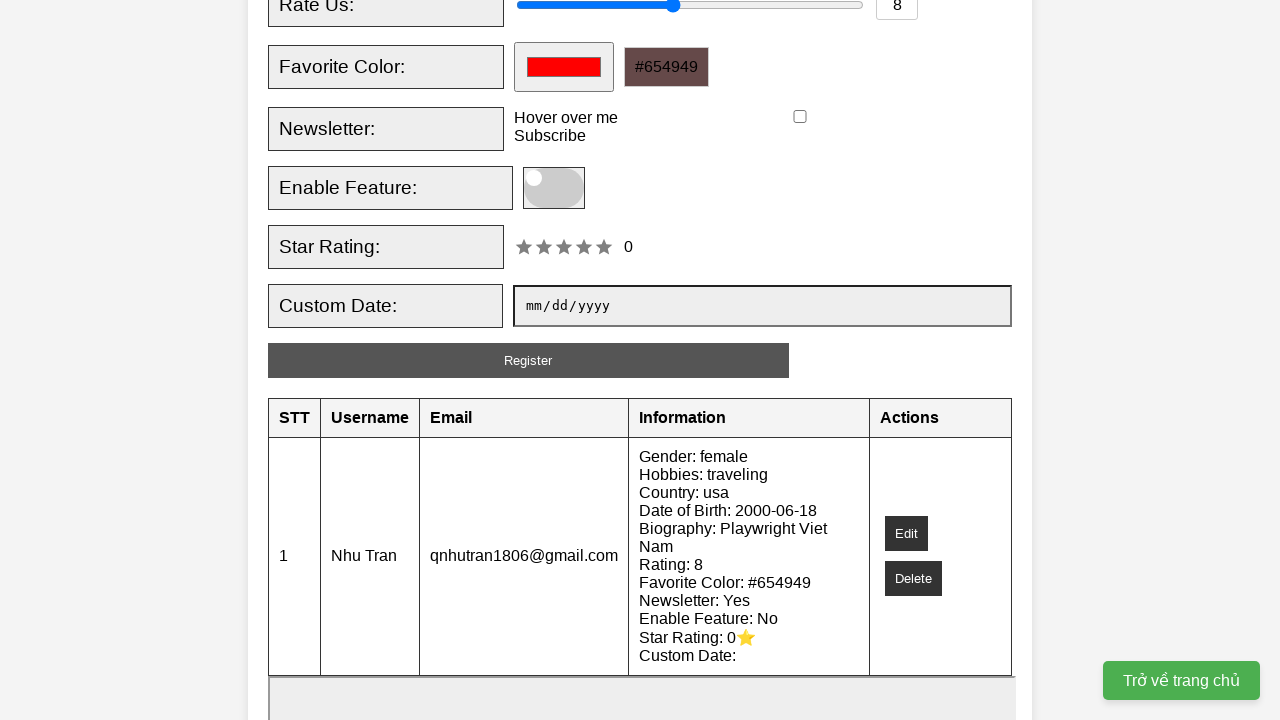

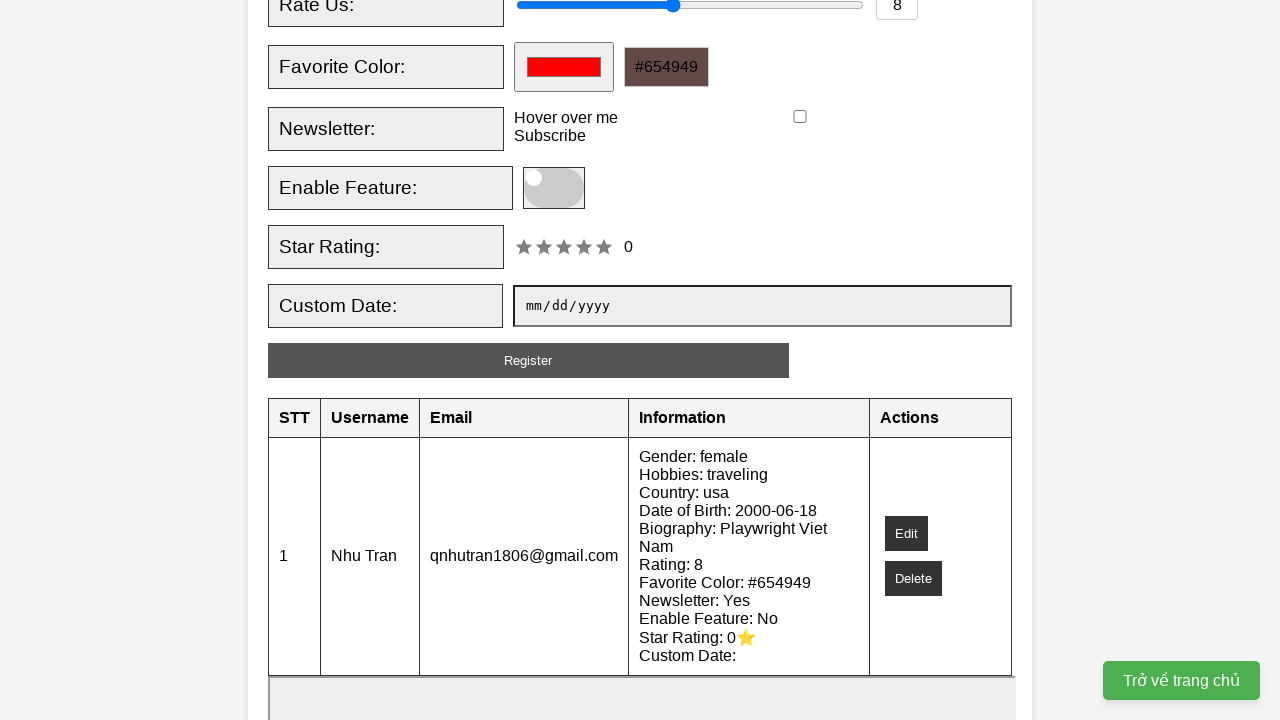